Waits for a price to reach $100, clicks a booking button, solves a mathematical equation, and submits the answer

Starting URL: http://suninjuly.github.io/explicit_wait2.html

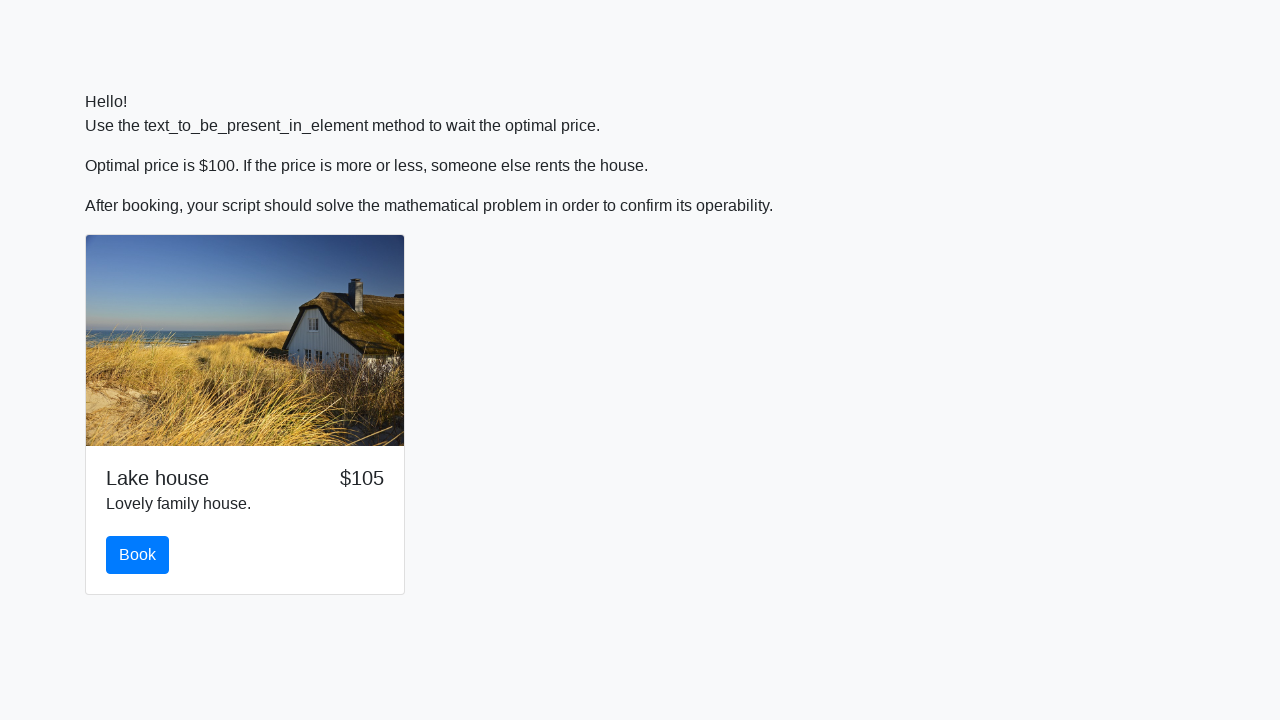

Waited for price to reach $100
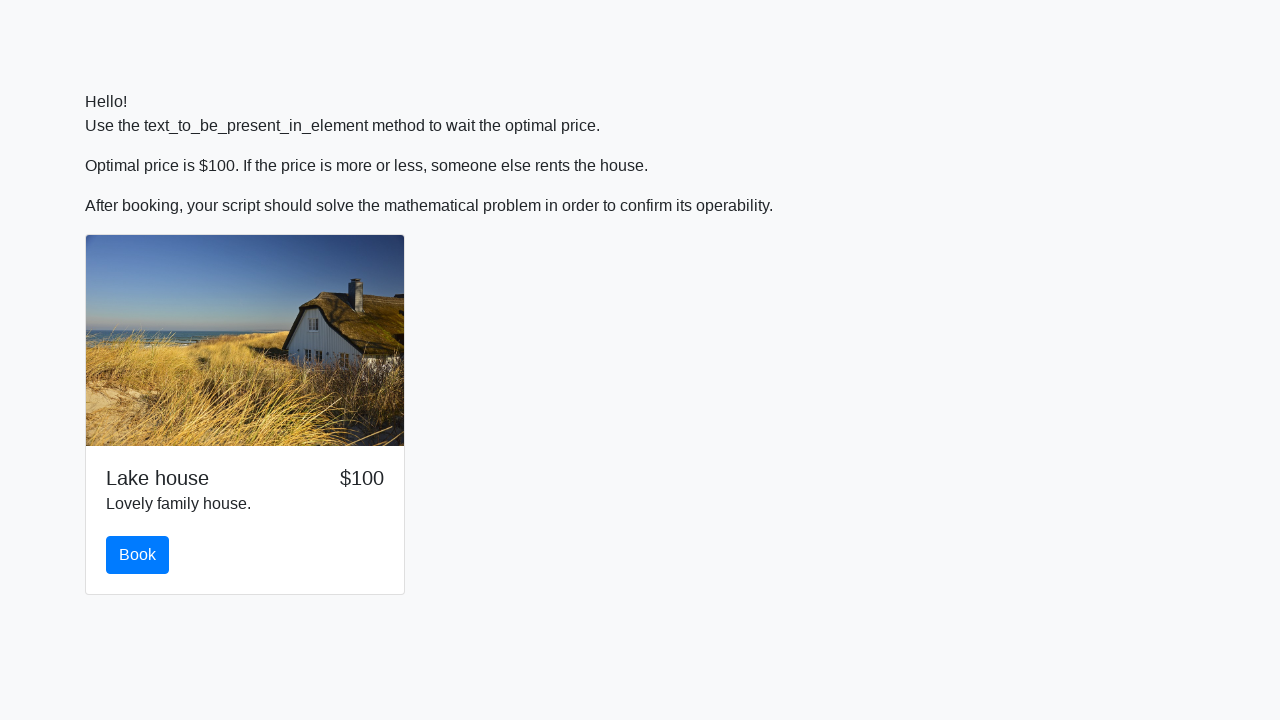

Clicked the booking button at (138, 555) on #book
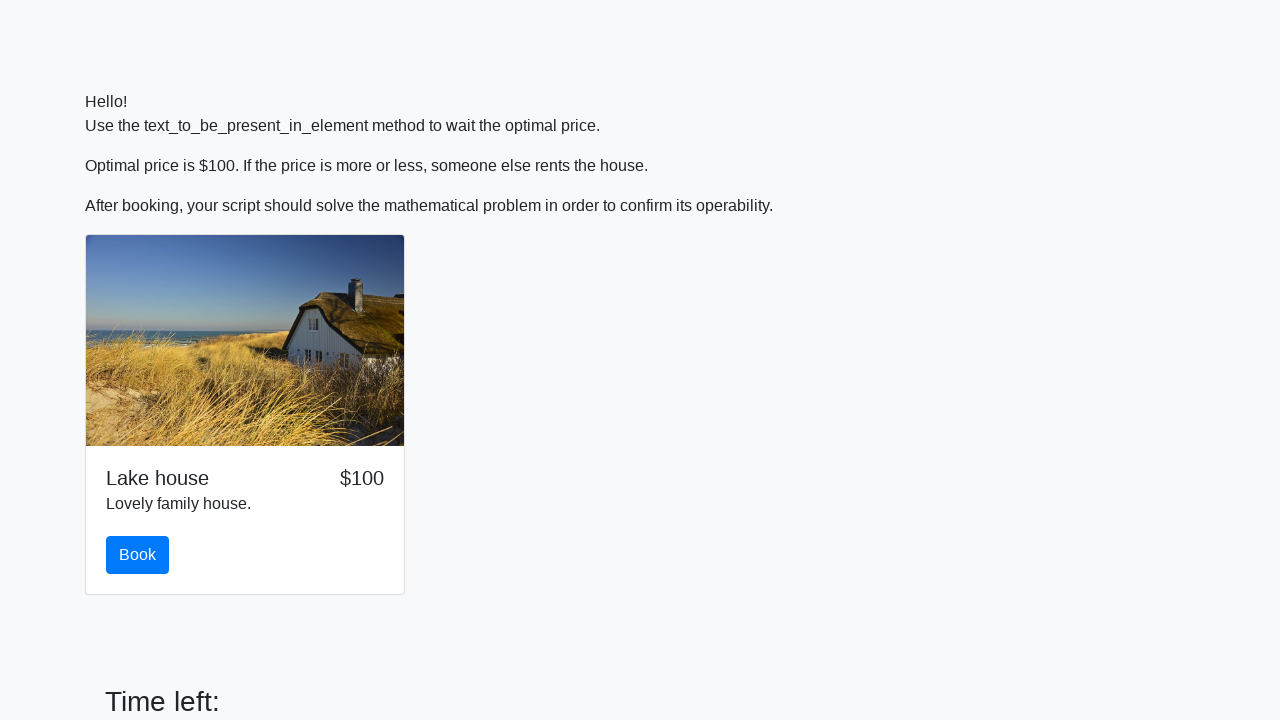

Retrieved value for calculation: 119
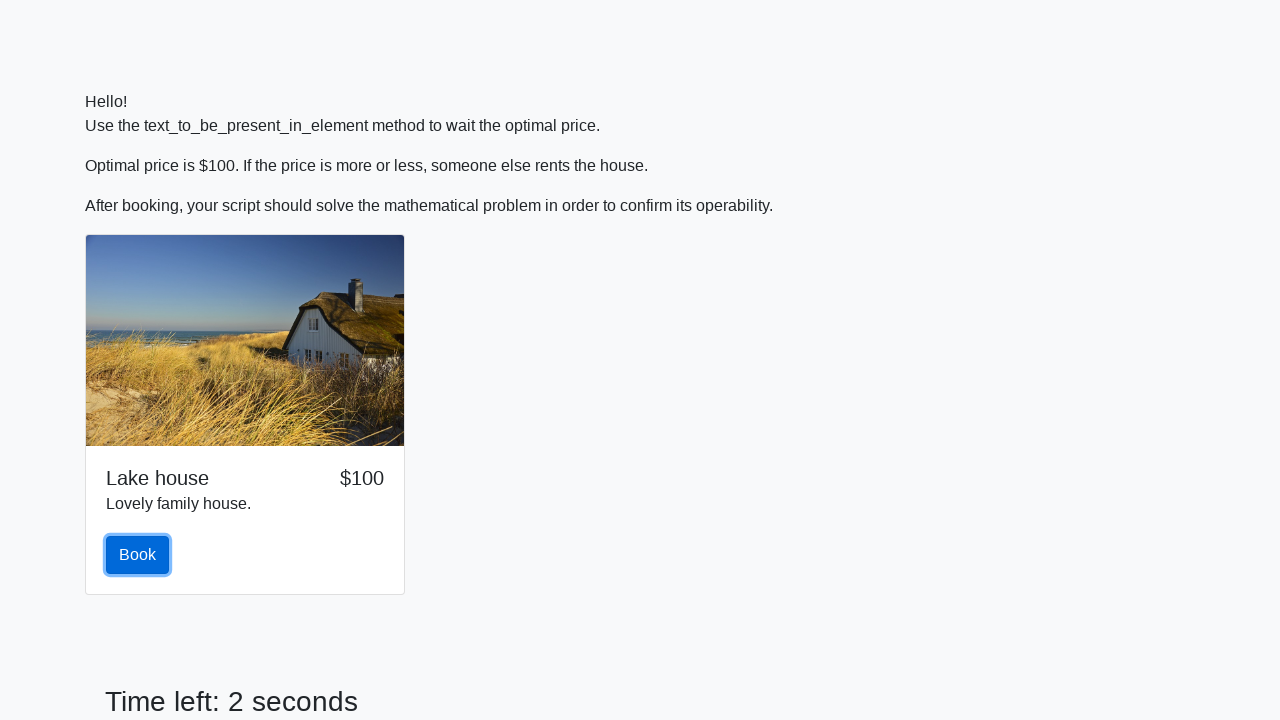

Calculated mathematical answer: 1.4944420628462887
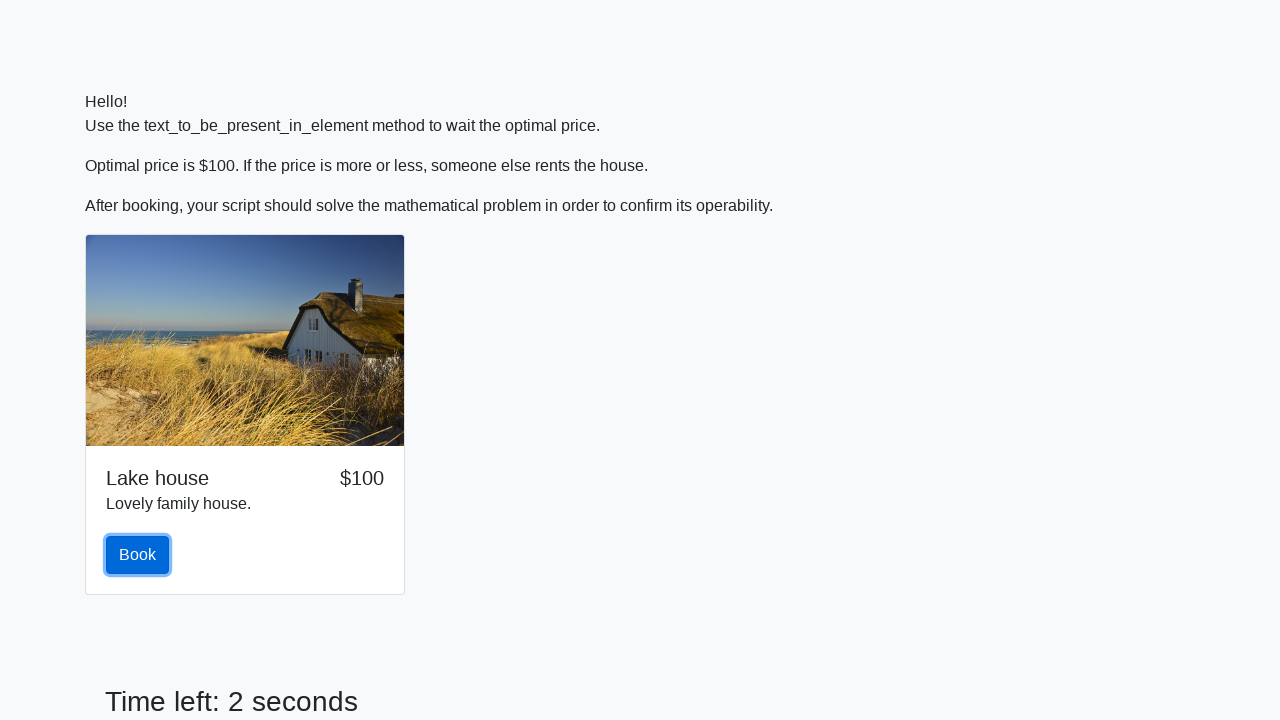

Filled in the calculated answer on #answer
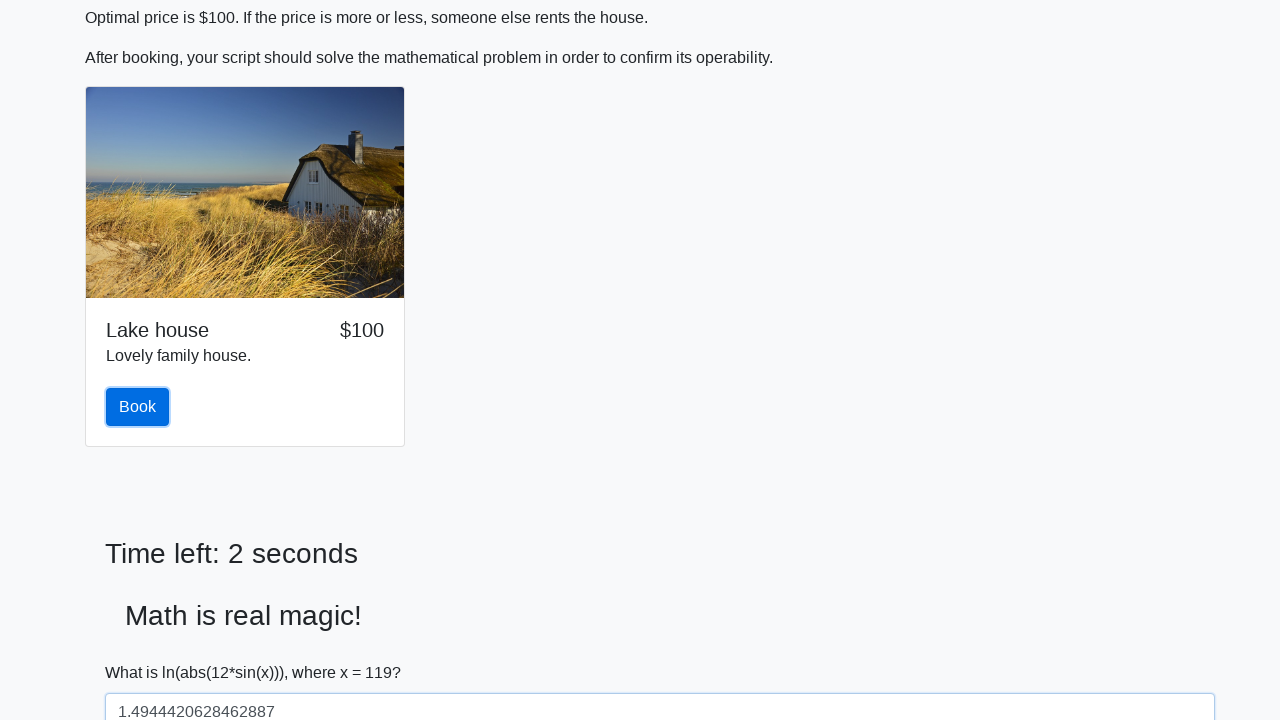

Submitted the answer at (143, 651) on #solve
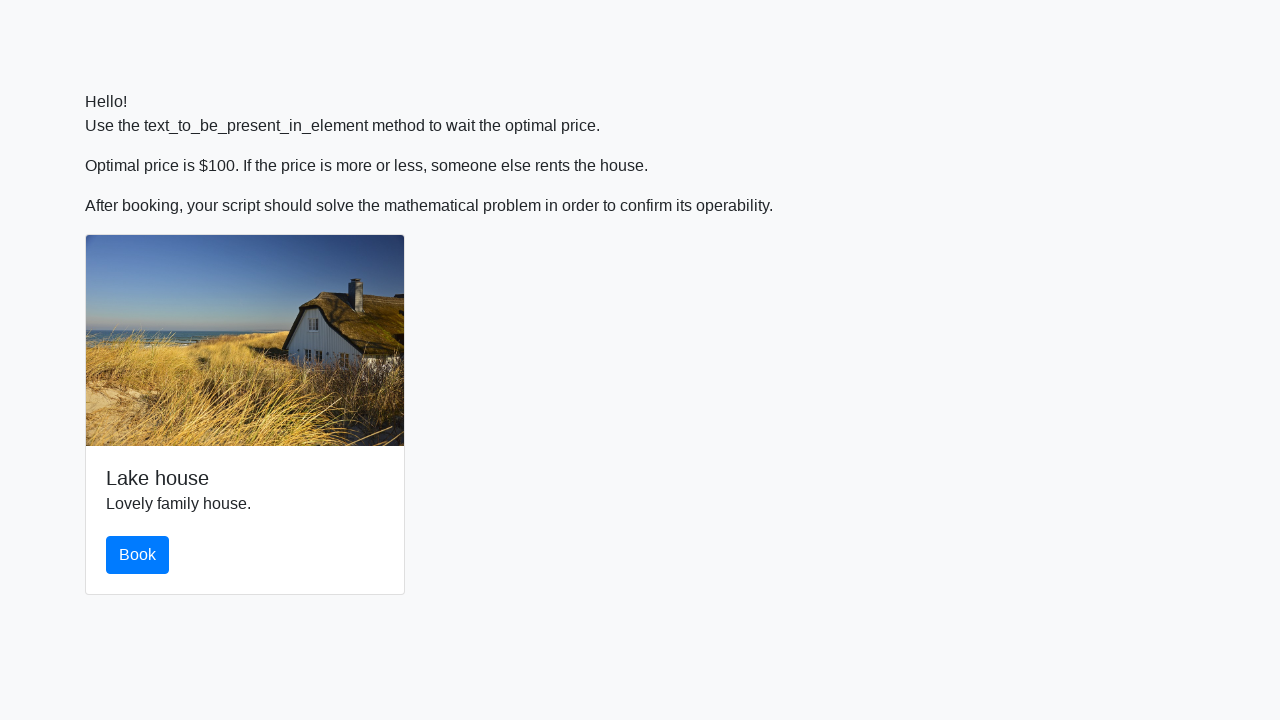

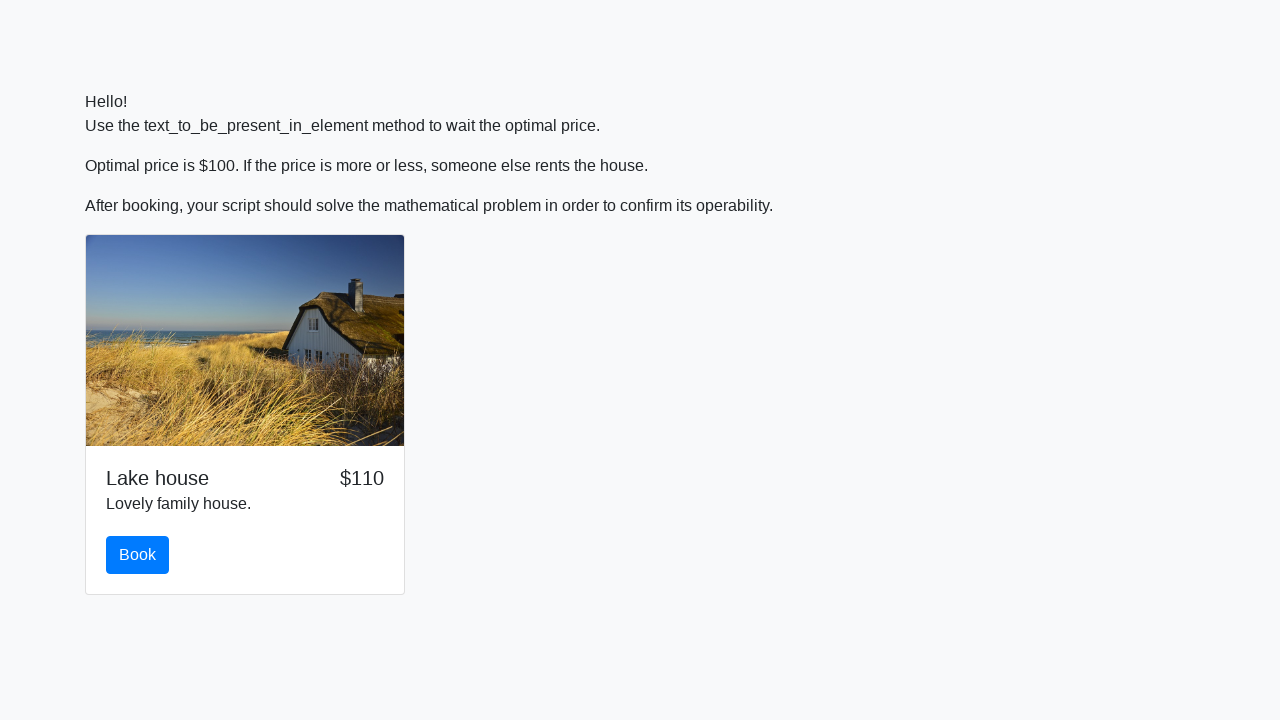